Navigates to Sauce Labs website and verifies the page loads successfully.

Starting URL: https://www.saucelabs.com/

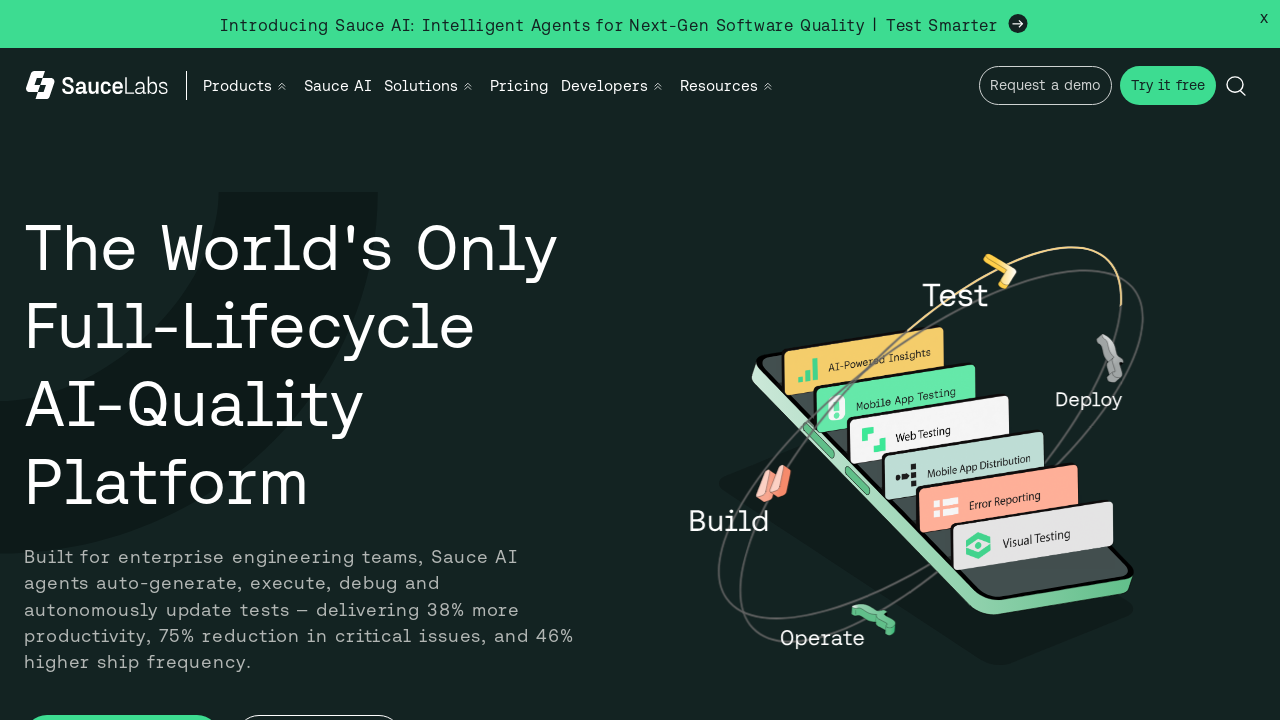

Waited for page to load completely (networkidle state)
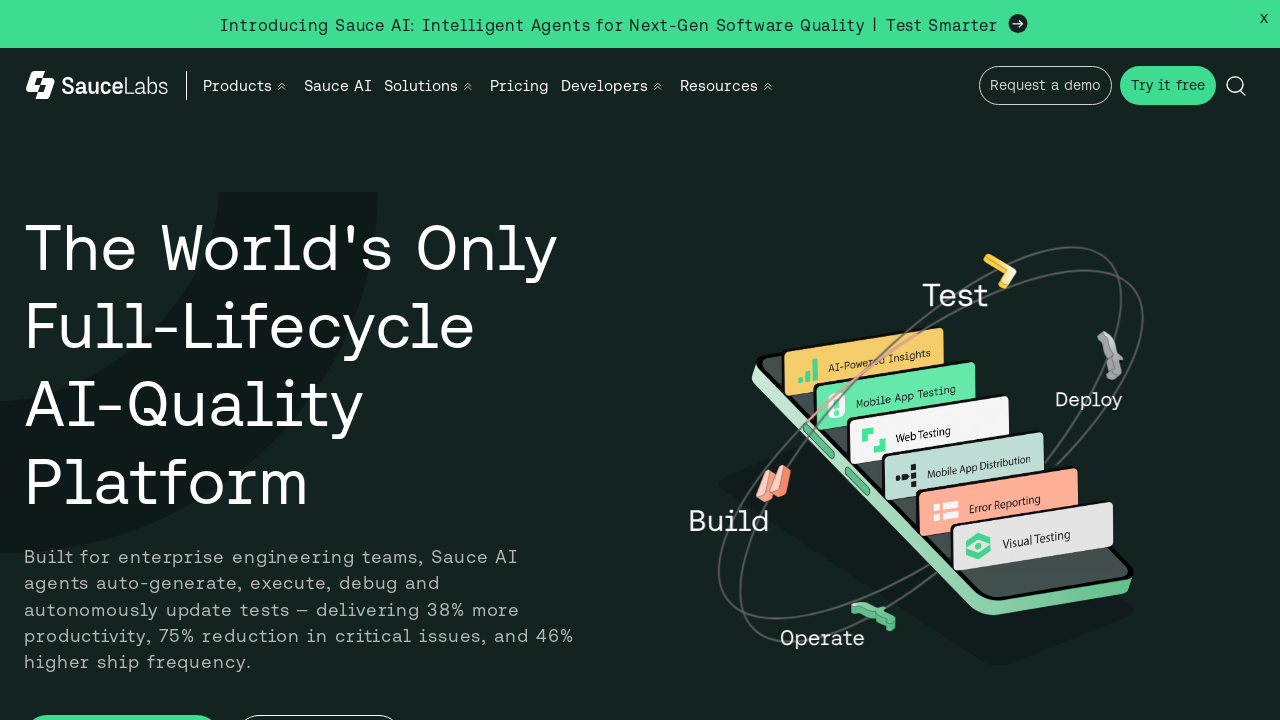

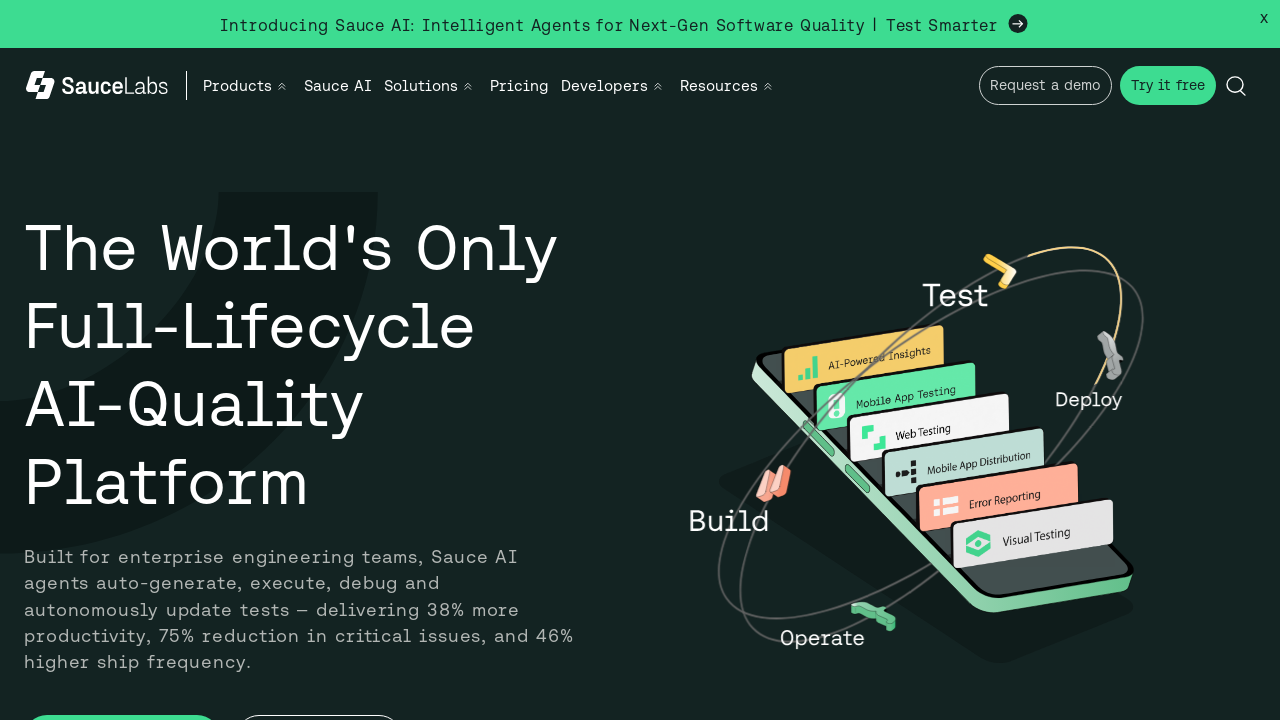